Navigates to a dashboard page and scrolls horizontally to the right to view content

Starting URL: https://dashboards.handmadeinteractive.com/jasonlove/

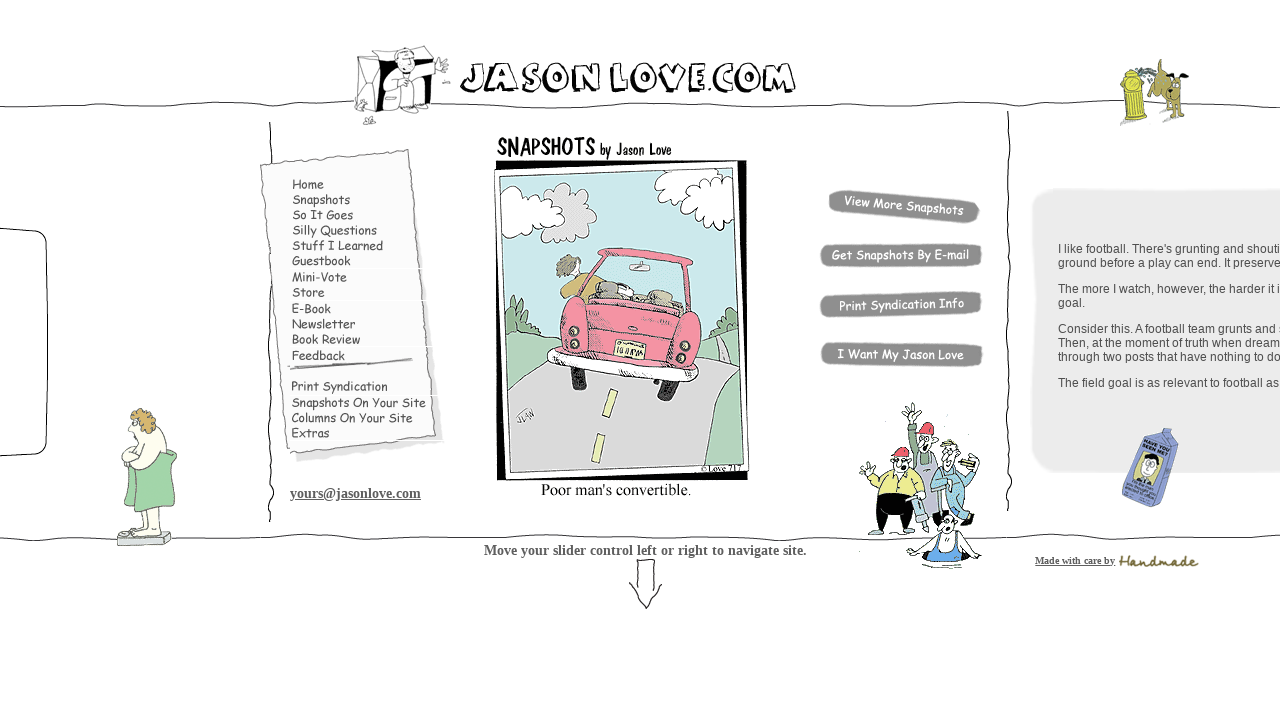

Waited 4 seconds for page content to load
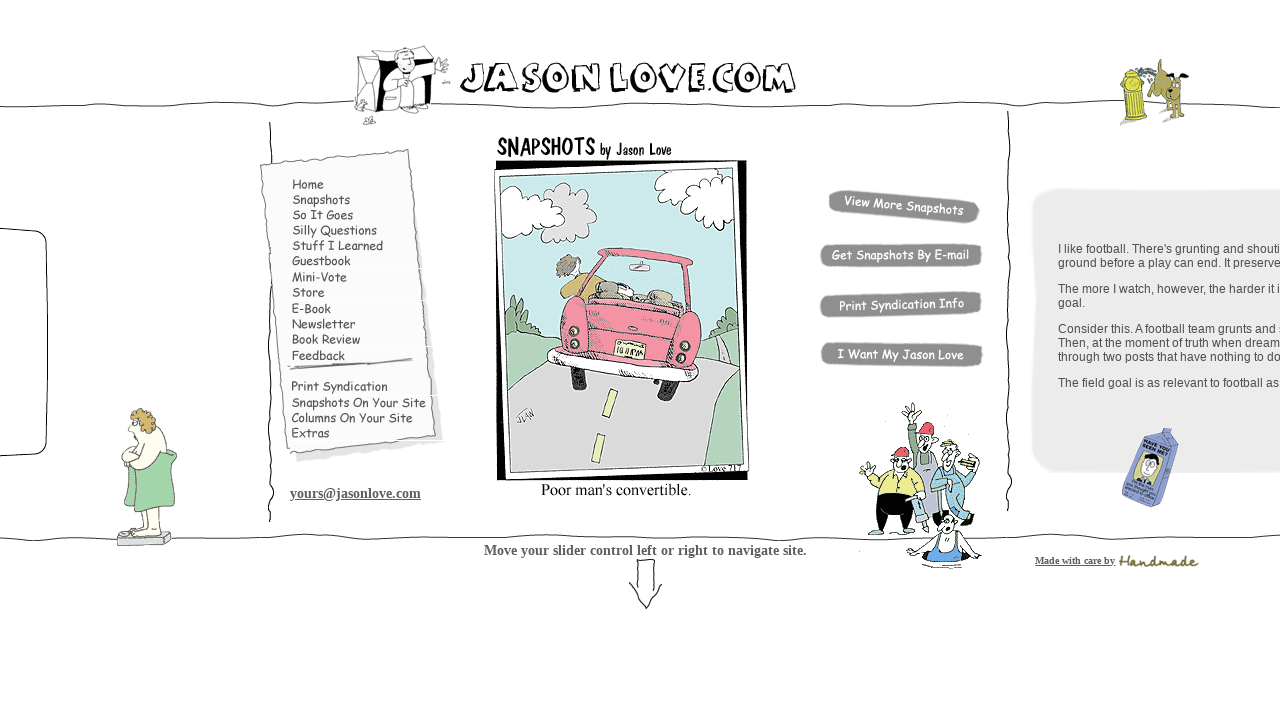

Scrolled horizontally to the right by 5000 pixels
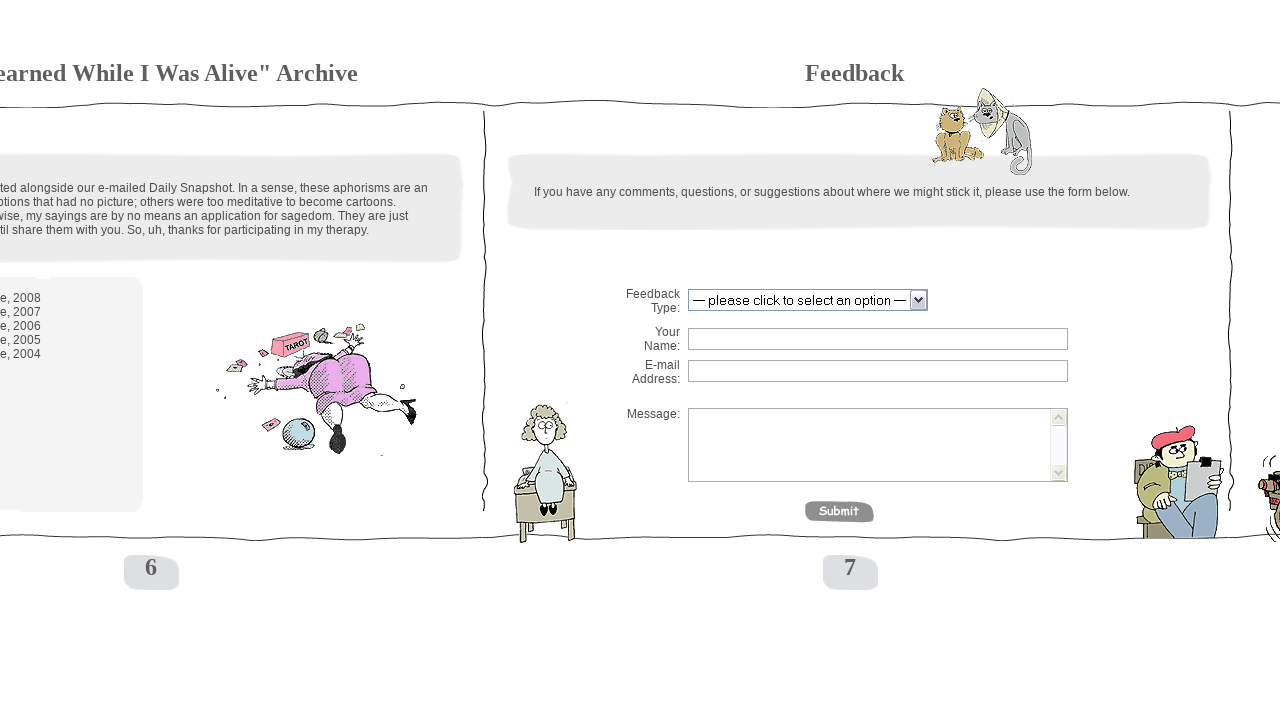

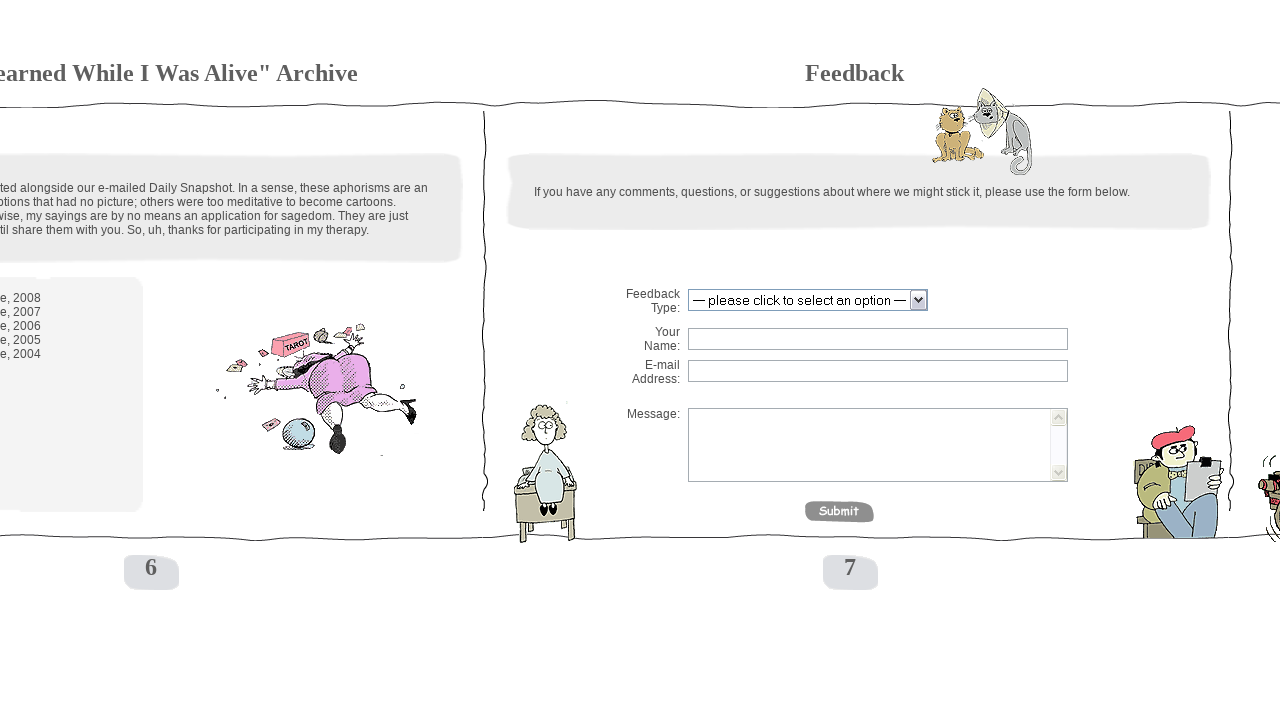